Tests opening a modal and closing it using JavaScript execution

Starting URL: https://formy-project.herokuapp.com/modal

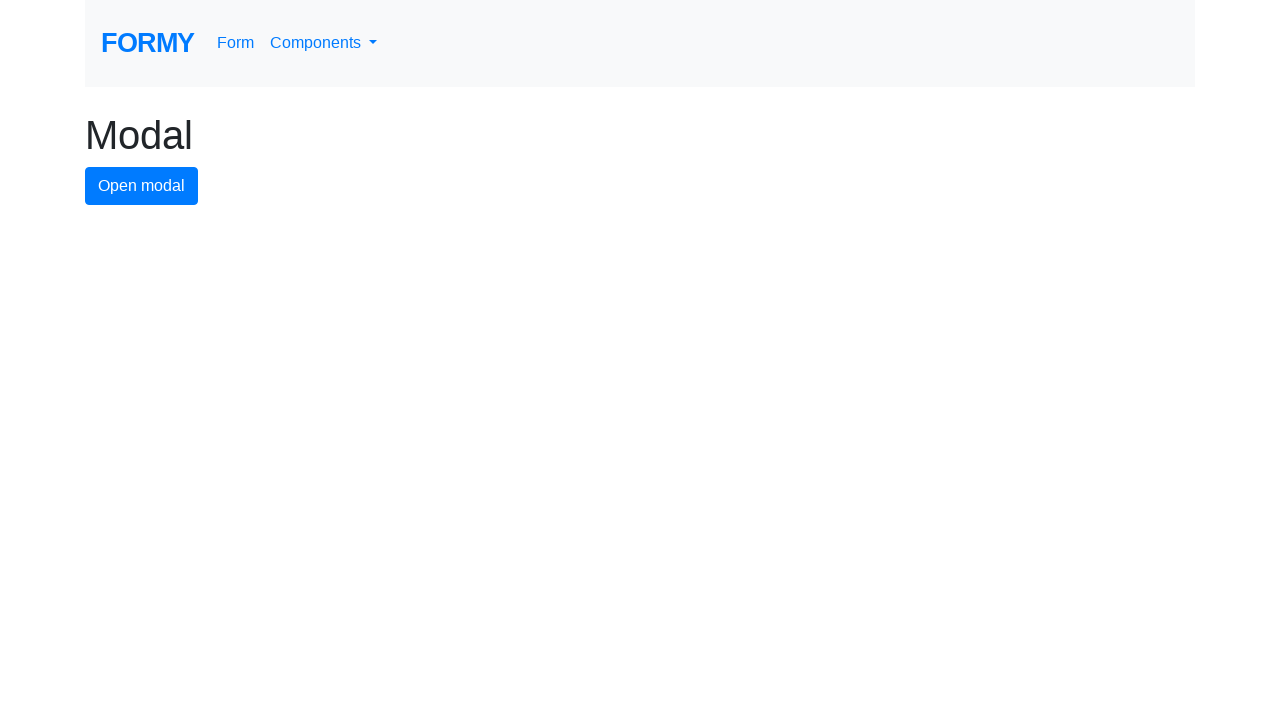

Clicked modal button to open the modal at (142, 186) on #modal-button
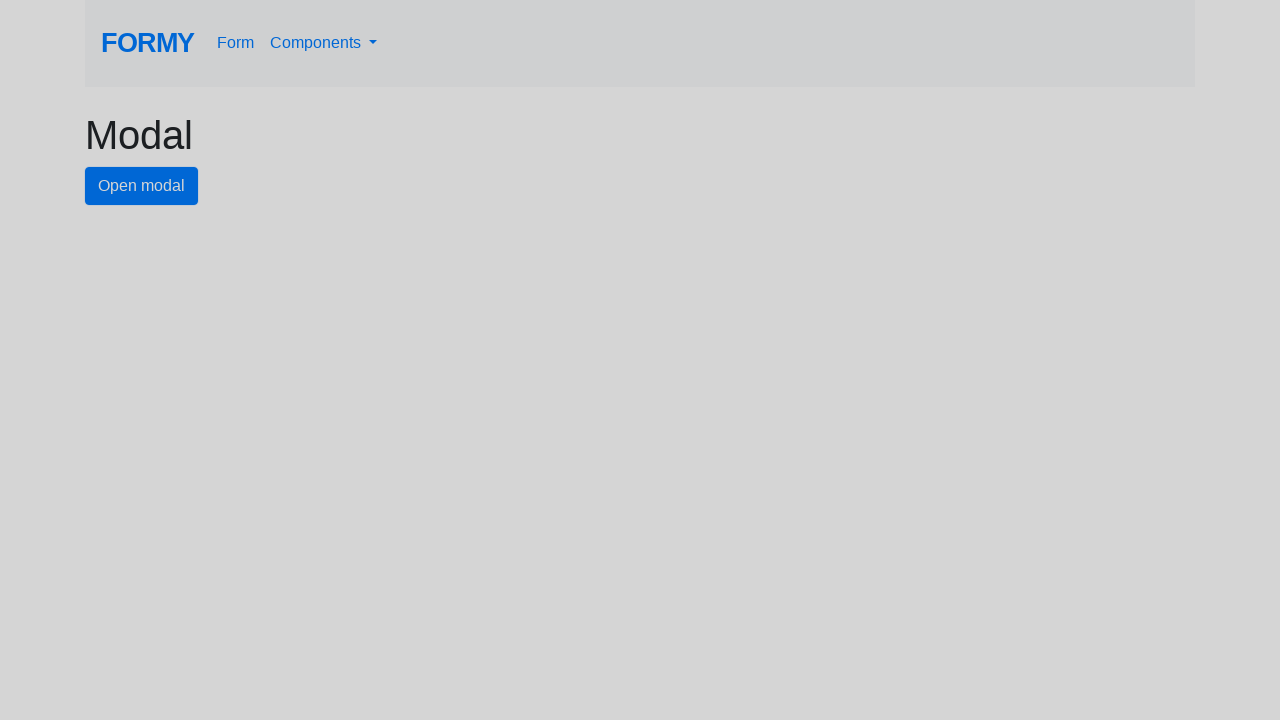

Waited 500ms for modal to appear
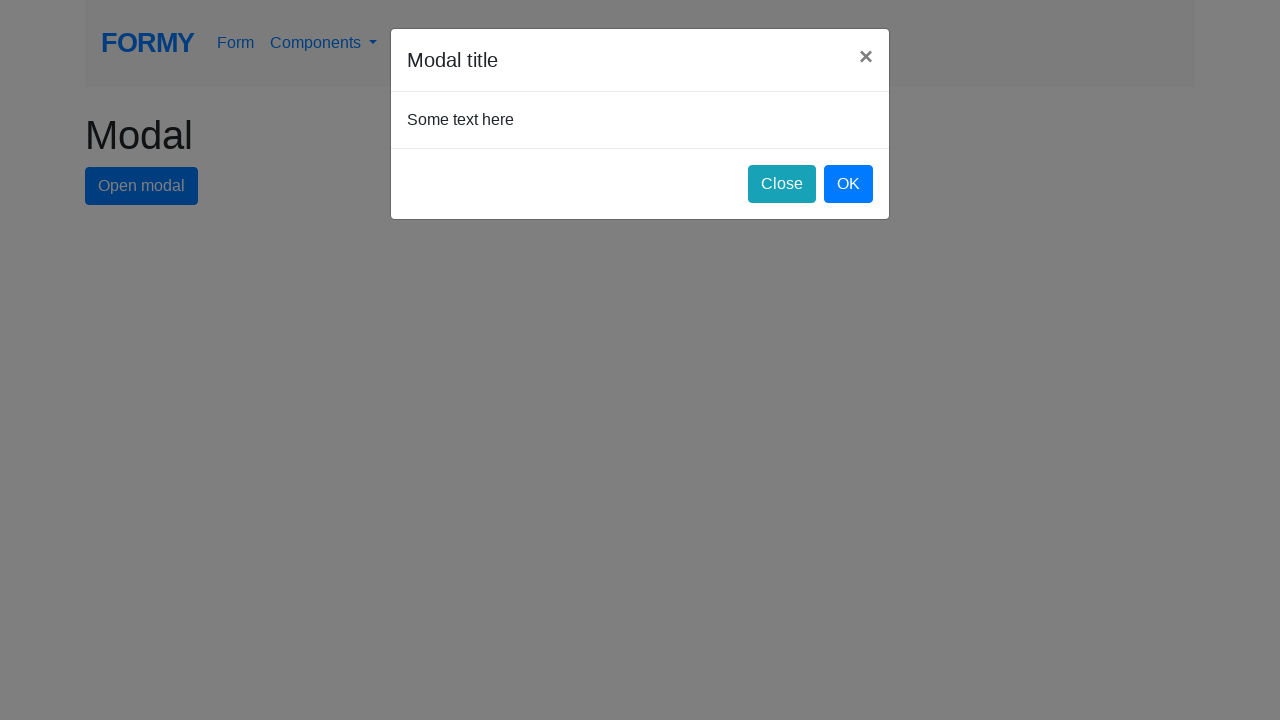

Executed JavaScript to close the modal
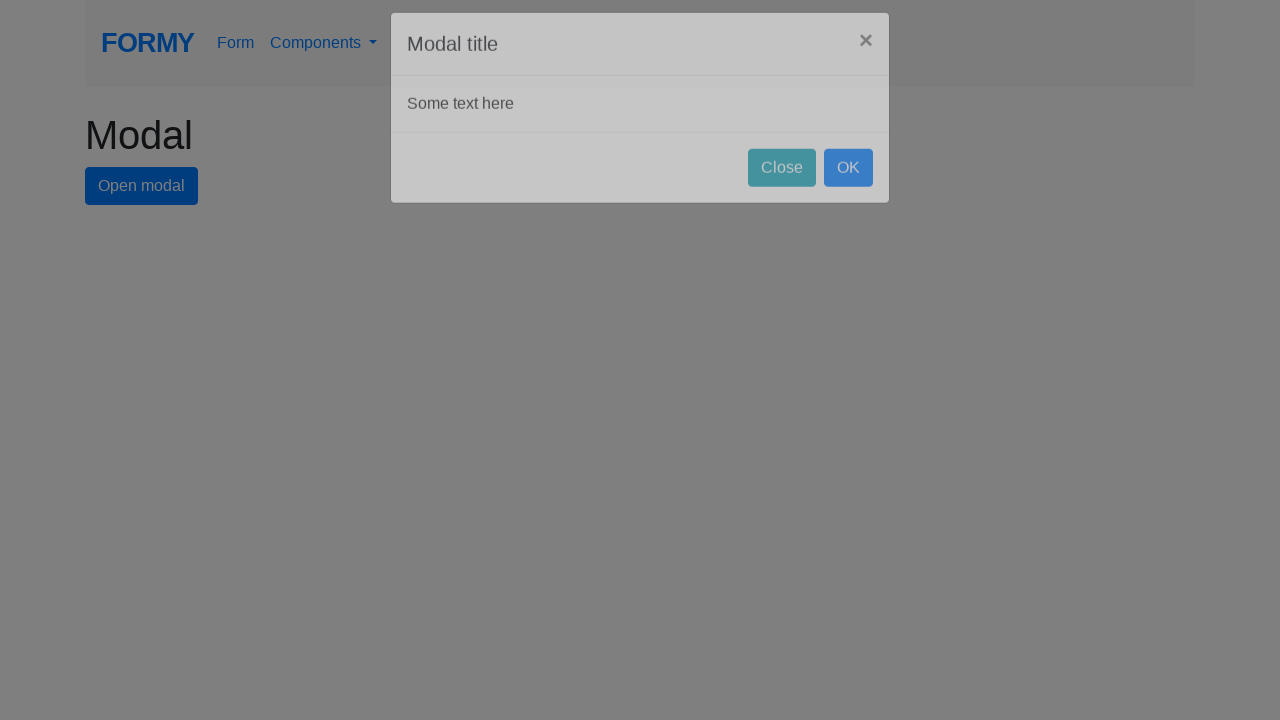

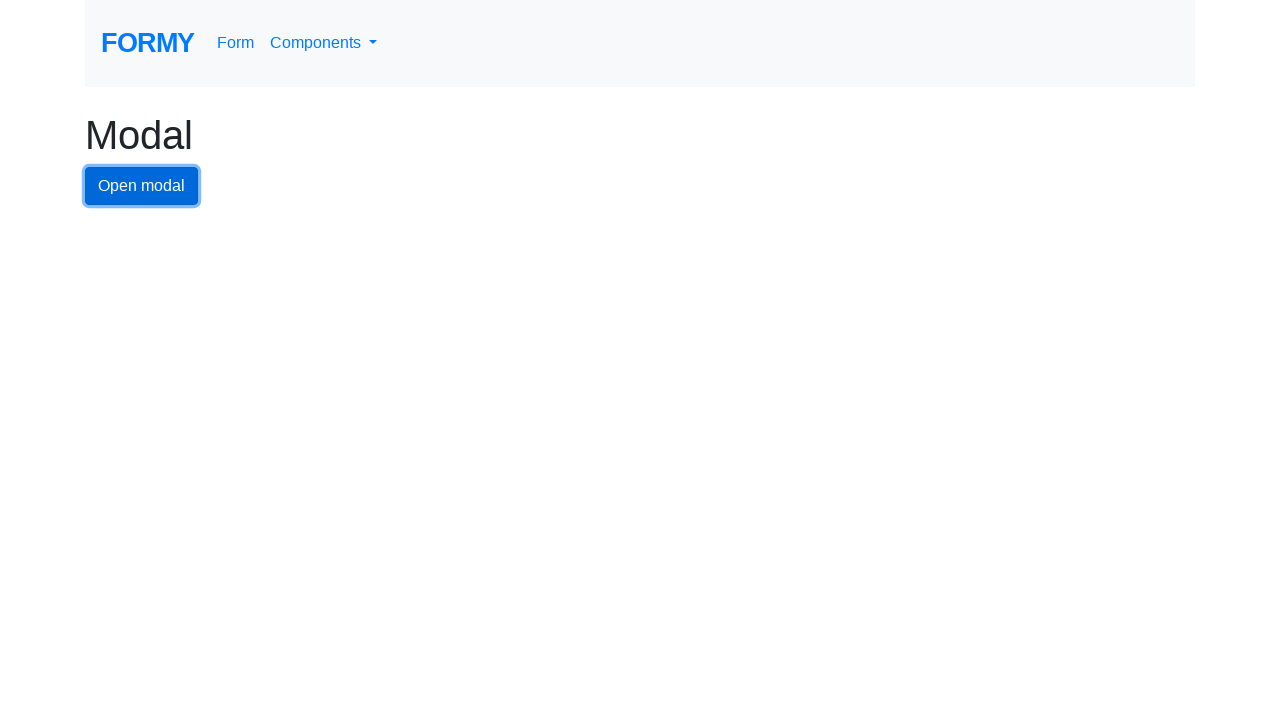